Navigates to a blog page, switches to an iframe, and clicks on a Selenium IDE link

Starting URL: https://omayo.blogspot.com/

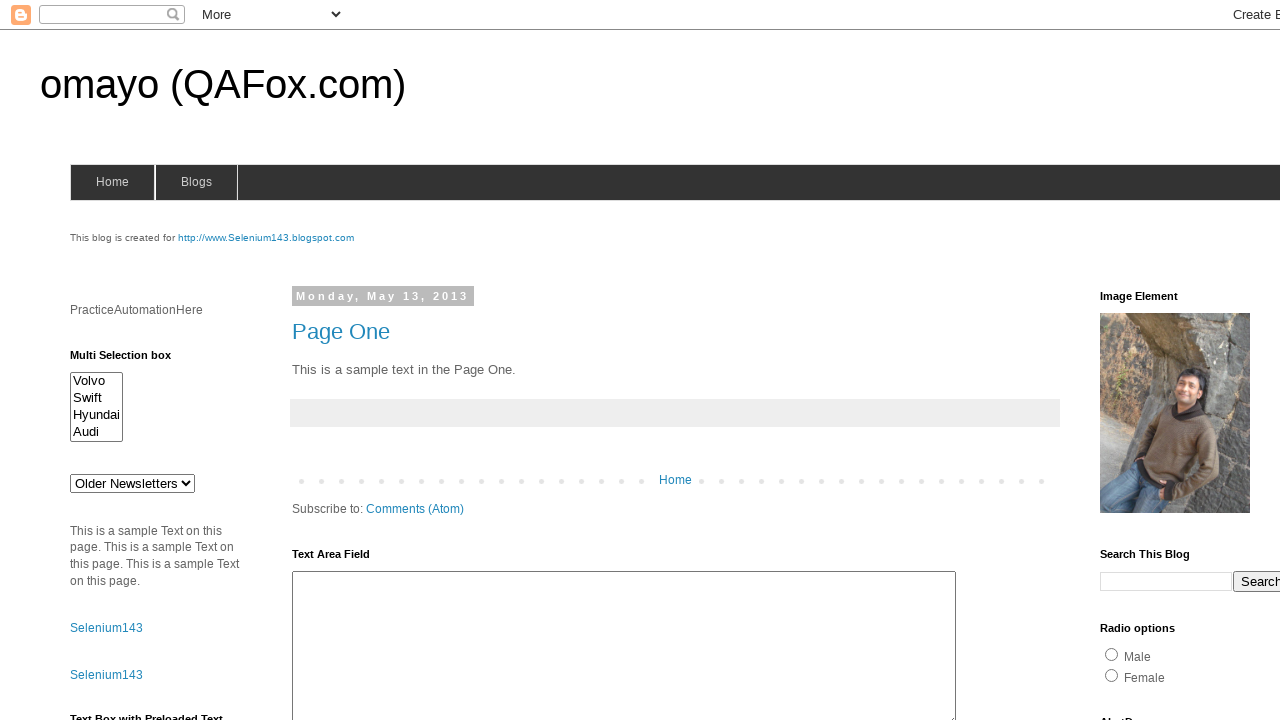

Waited for iframe #iframe2 to be available
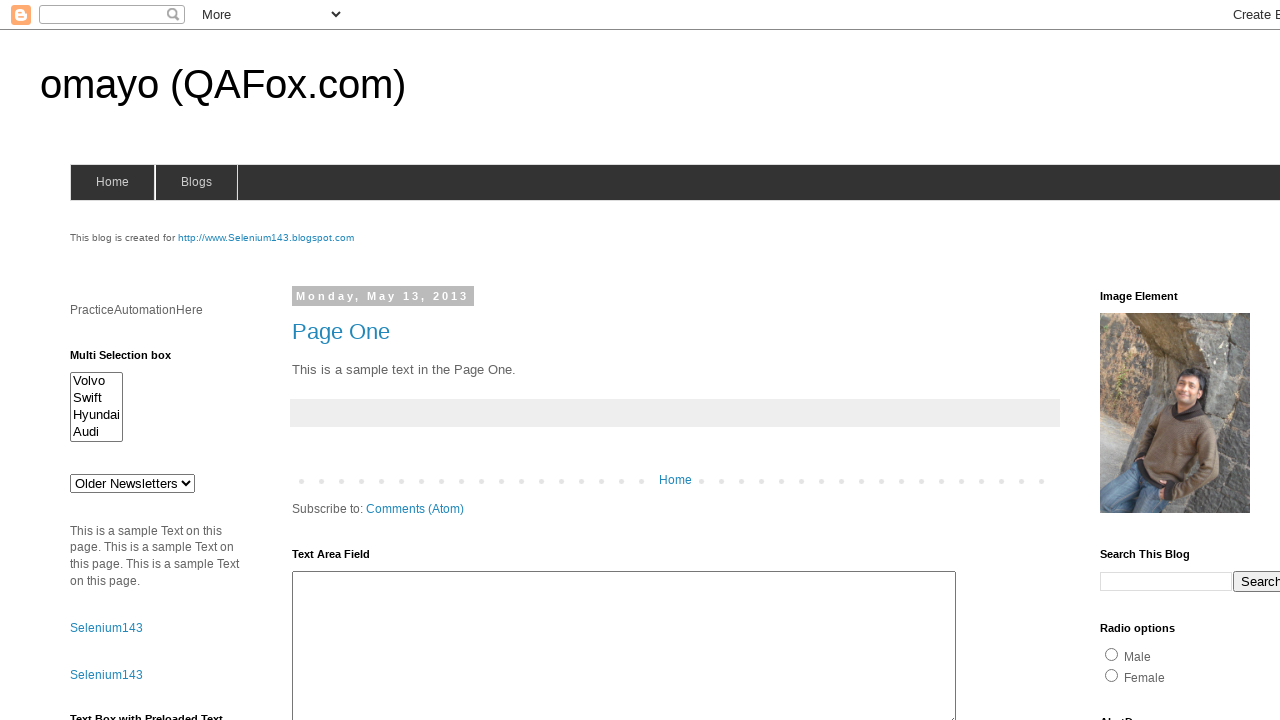

Retrieved content frame from iframe element
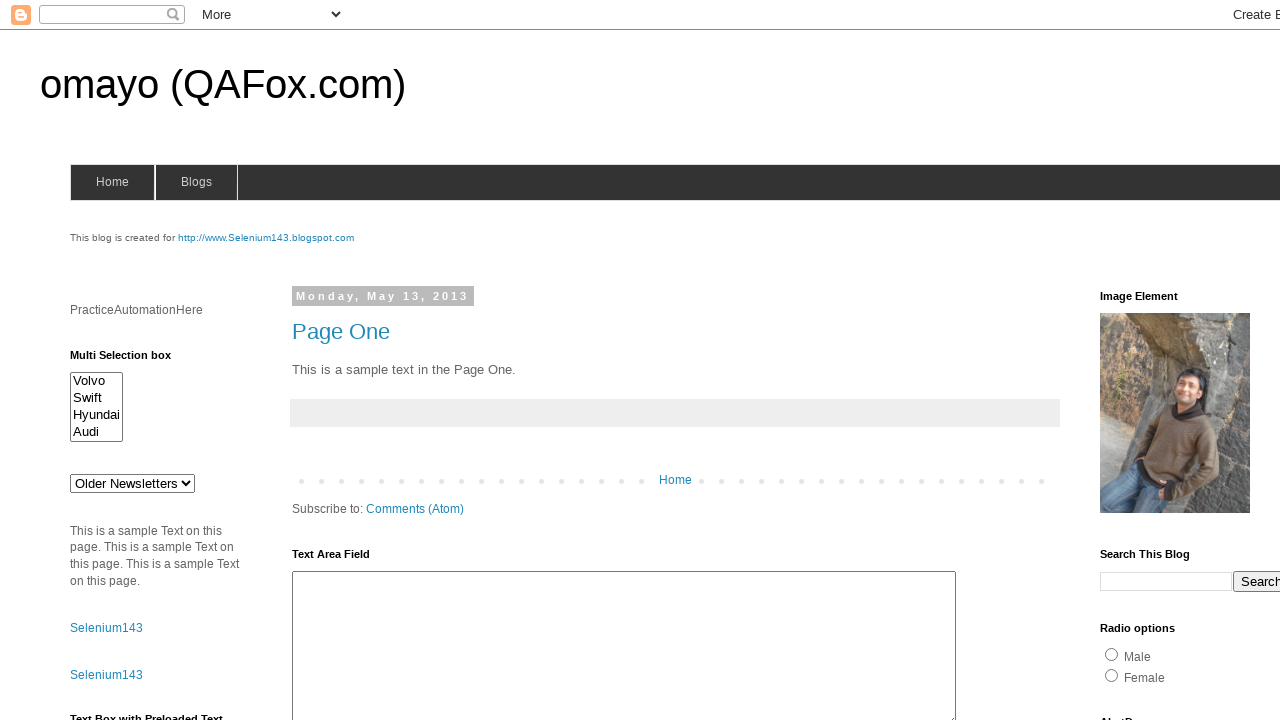

Clicked on Selenium IDE link within iframe at (838, 360) on text=Selenium IDE
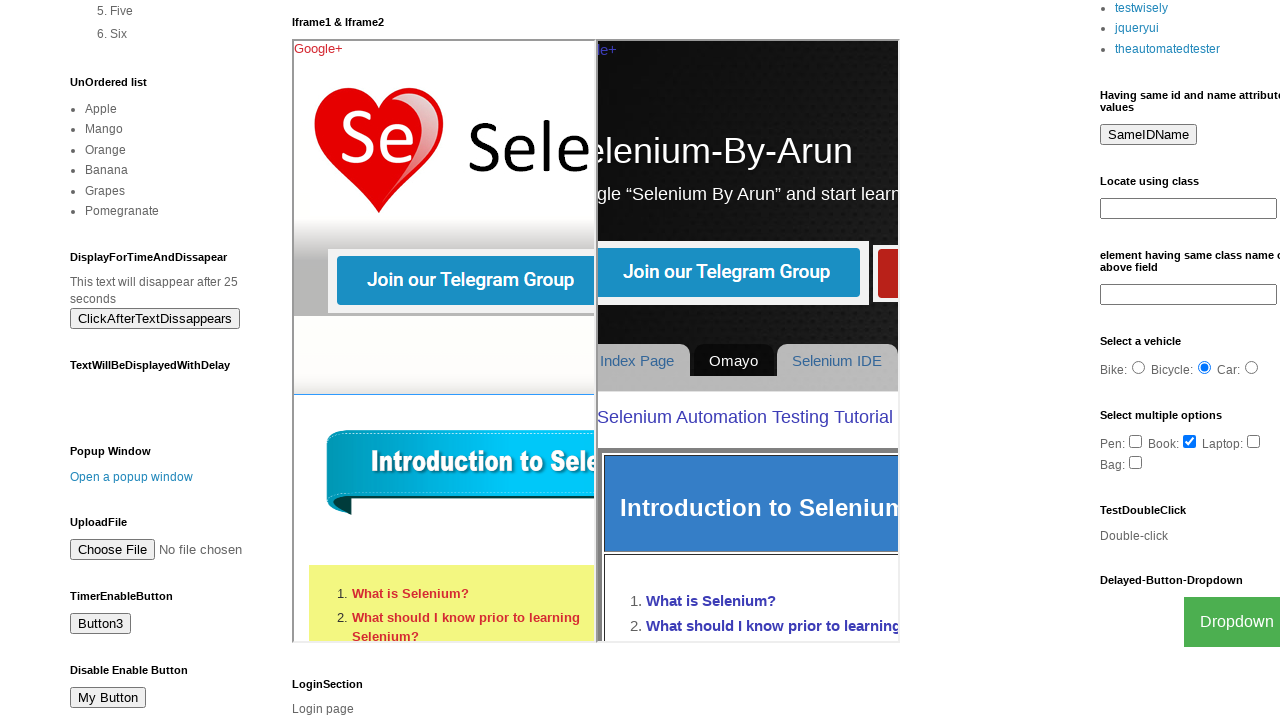

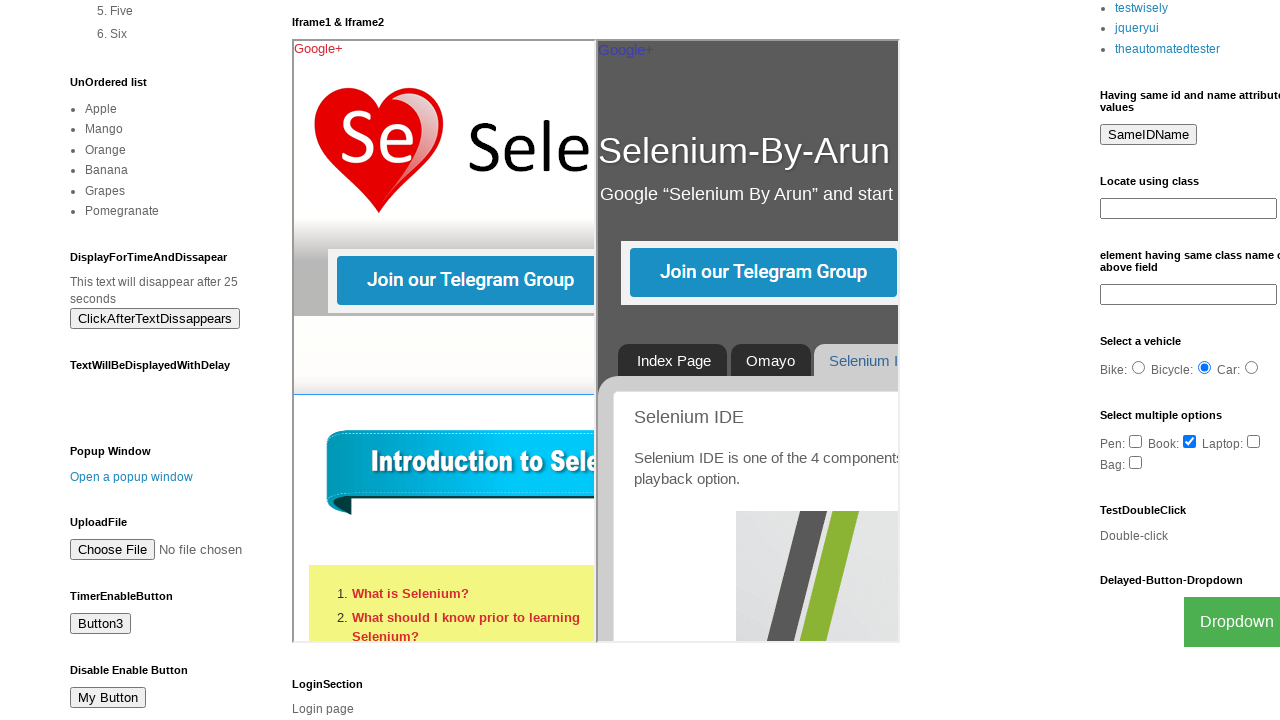